Tests dynamically loaded element that is rendered after the fact - clicks Start and waits for element to be created

Starting URL: http://the-internet.herokuapp.com/dynamic_loading/2

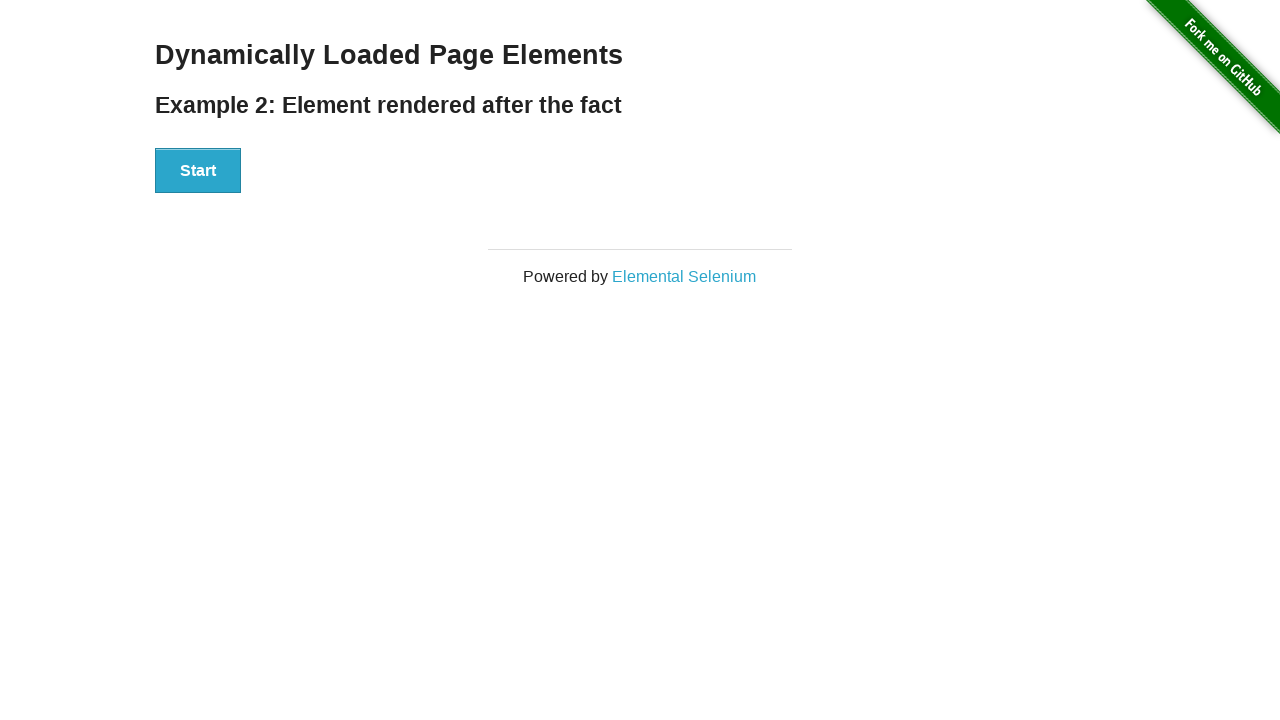

Clicked Start button to trigger dynamic loading at (198, 171) on button
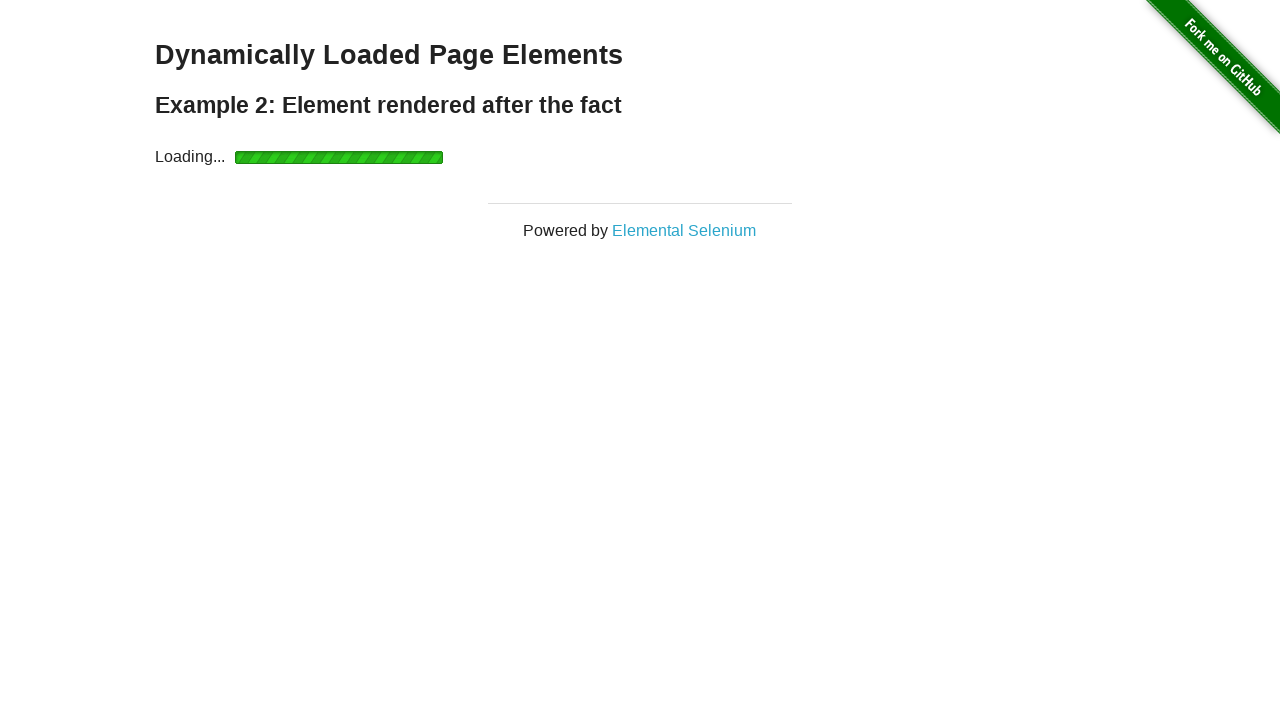

Finish element appeared after dynamic loading
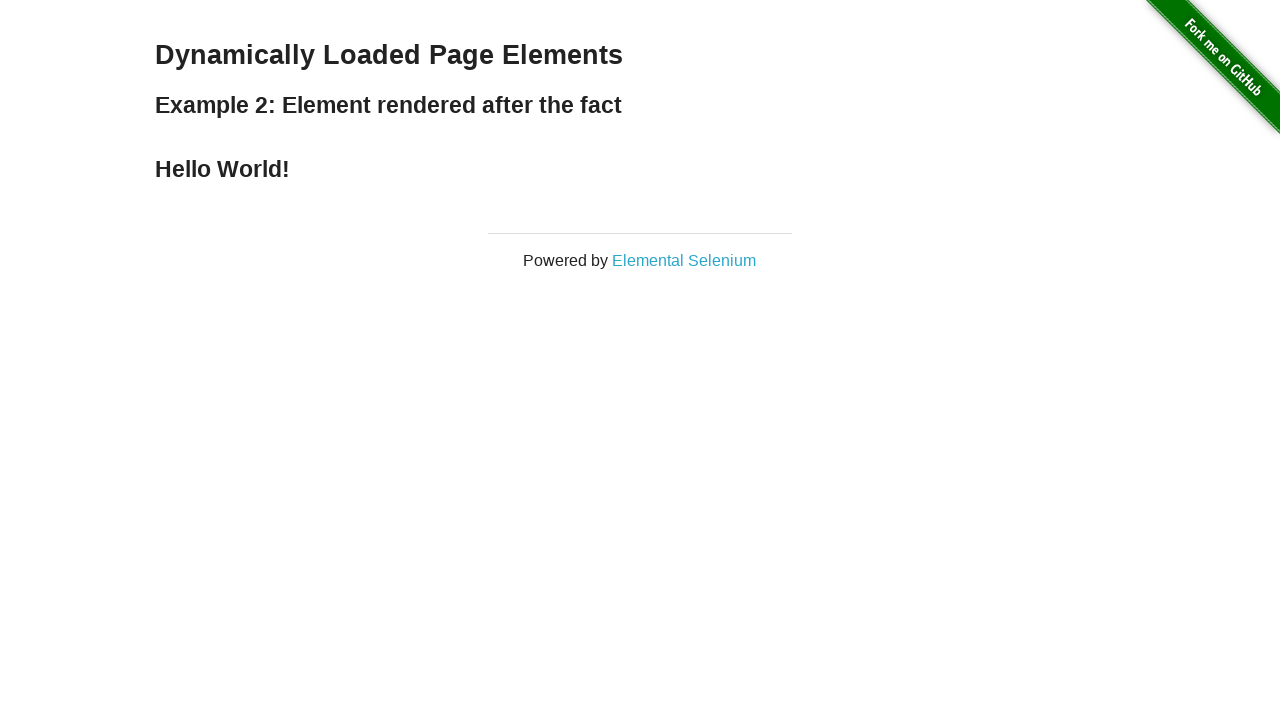

Verified 'Hello World!' text is displayed in finish element
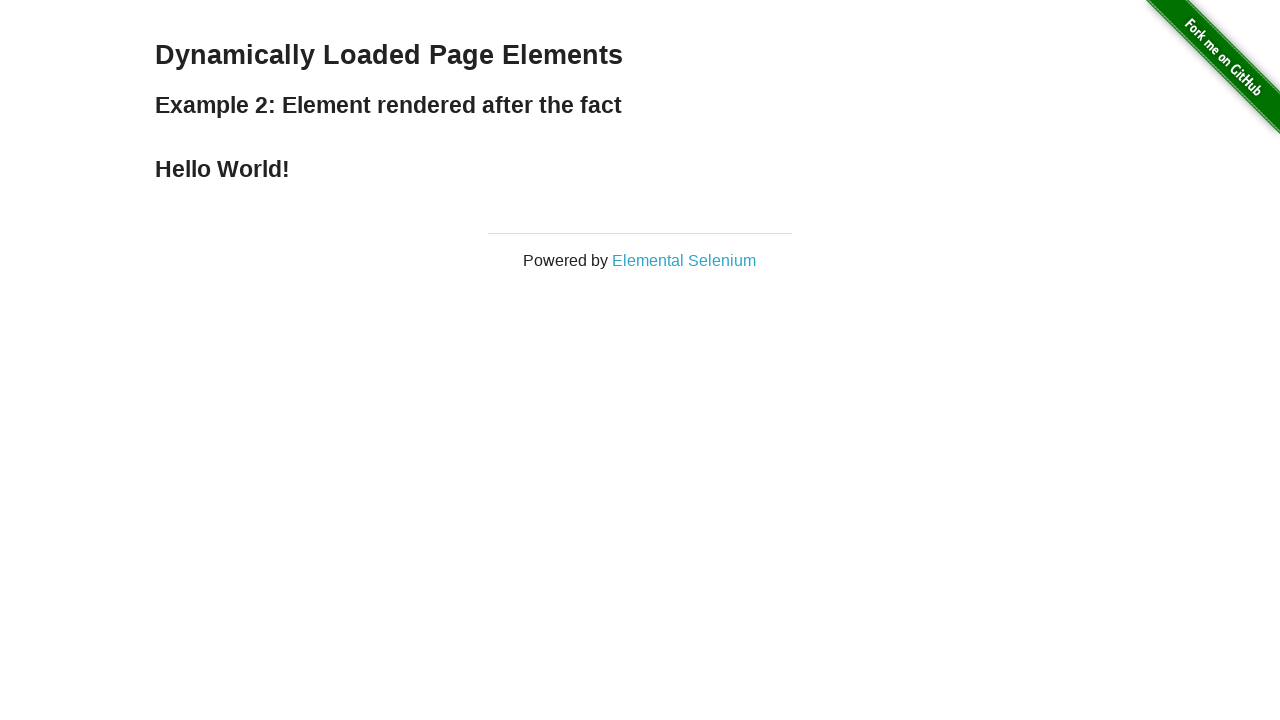

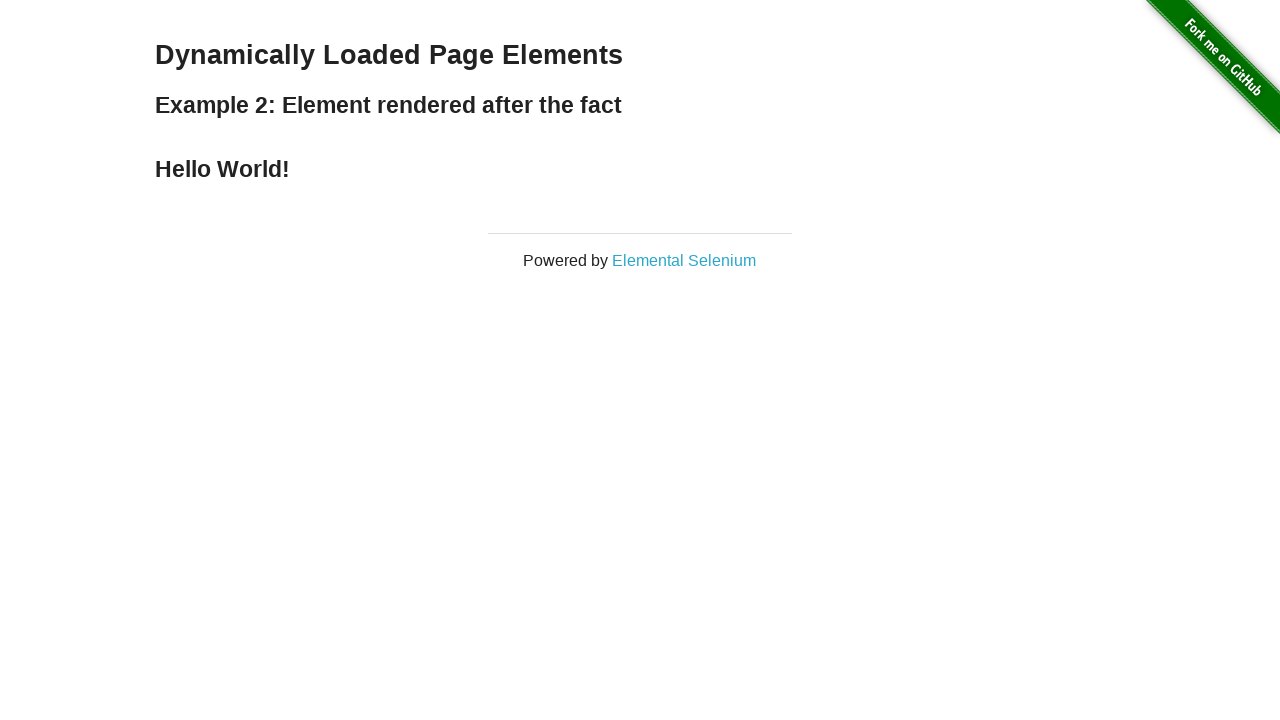